Tests negative scenario by clicking the form submit button without filling required fields

Starting URL: https://skryabin.com/market/quote.html

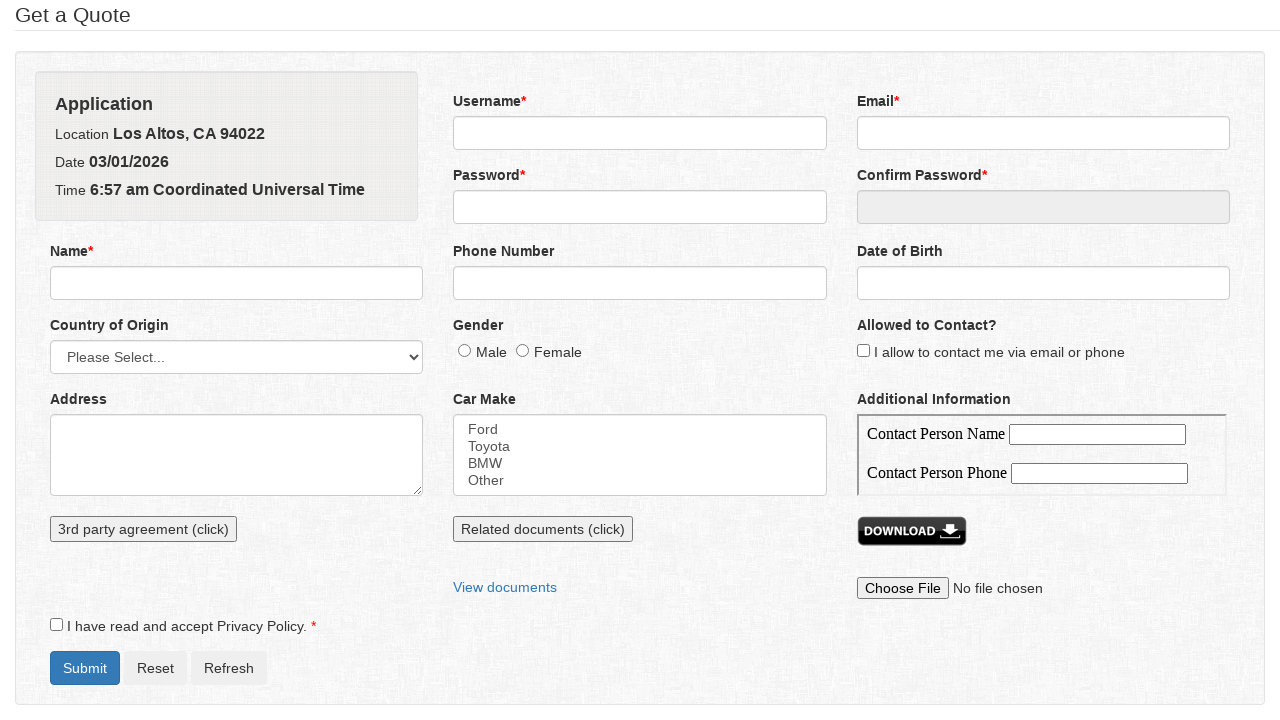

Navigated to quote form page
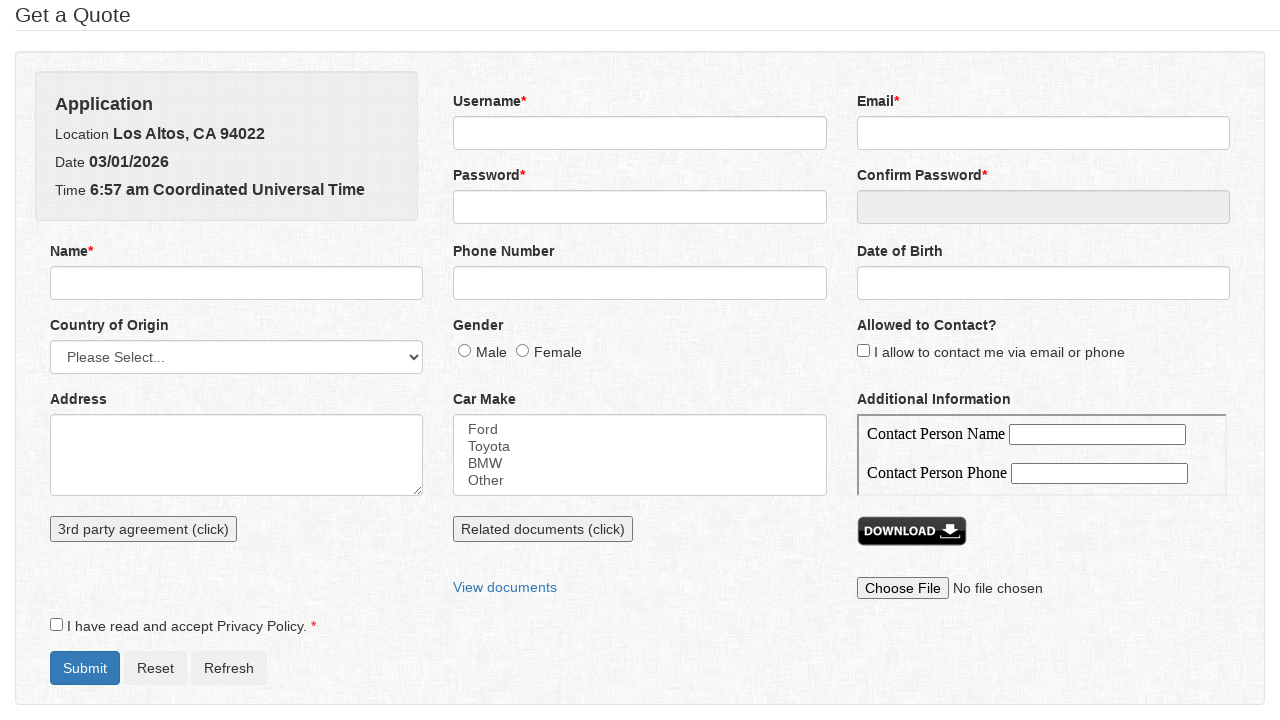

Clicked form submit button without filling required fields at (85, 668) on #formSubmit
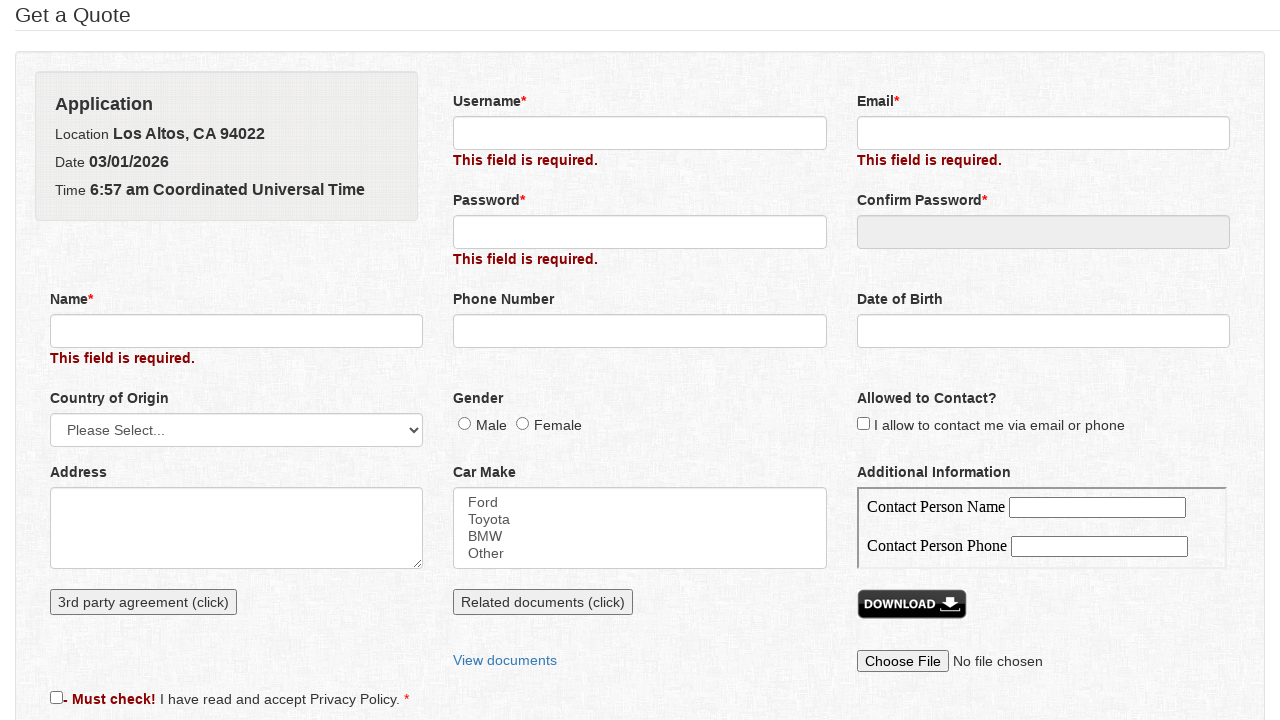

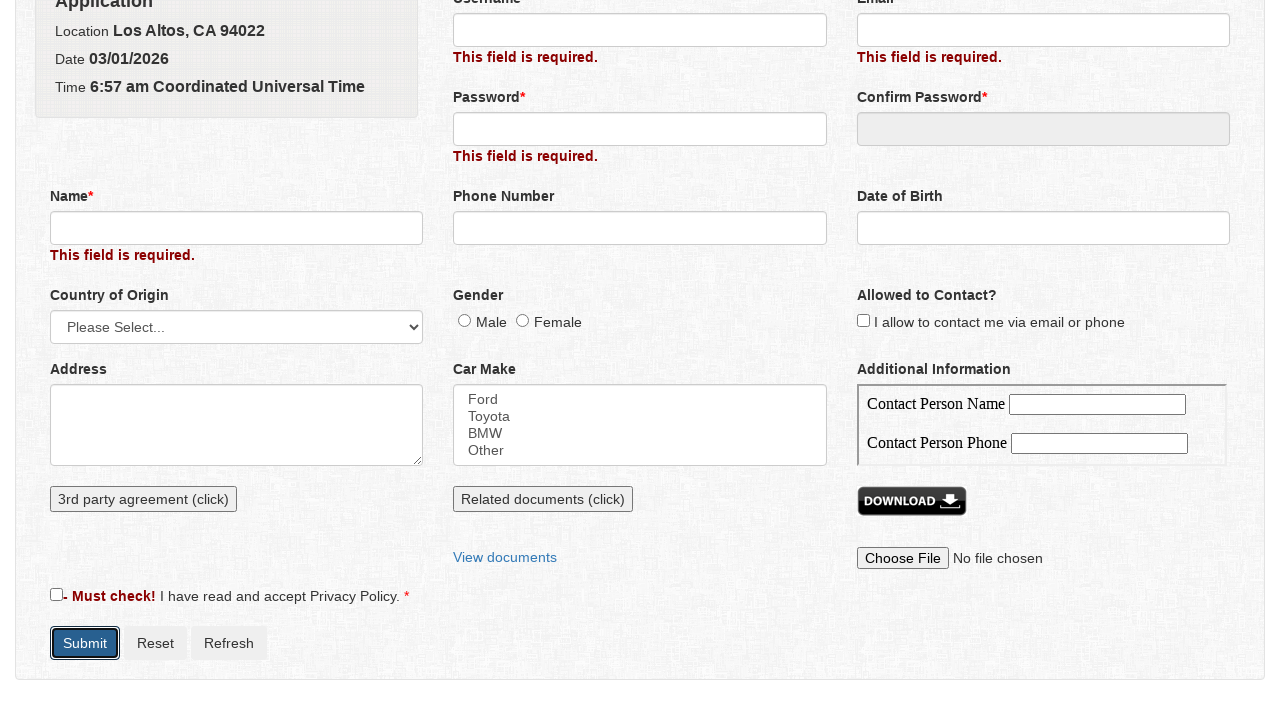